Creates a new paste on Pastebin by filling in code text, setting expiration time, naming the paste, selecting syntax highlighting, and submitting the form

Starting URL: https://pastebin.com

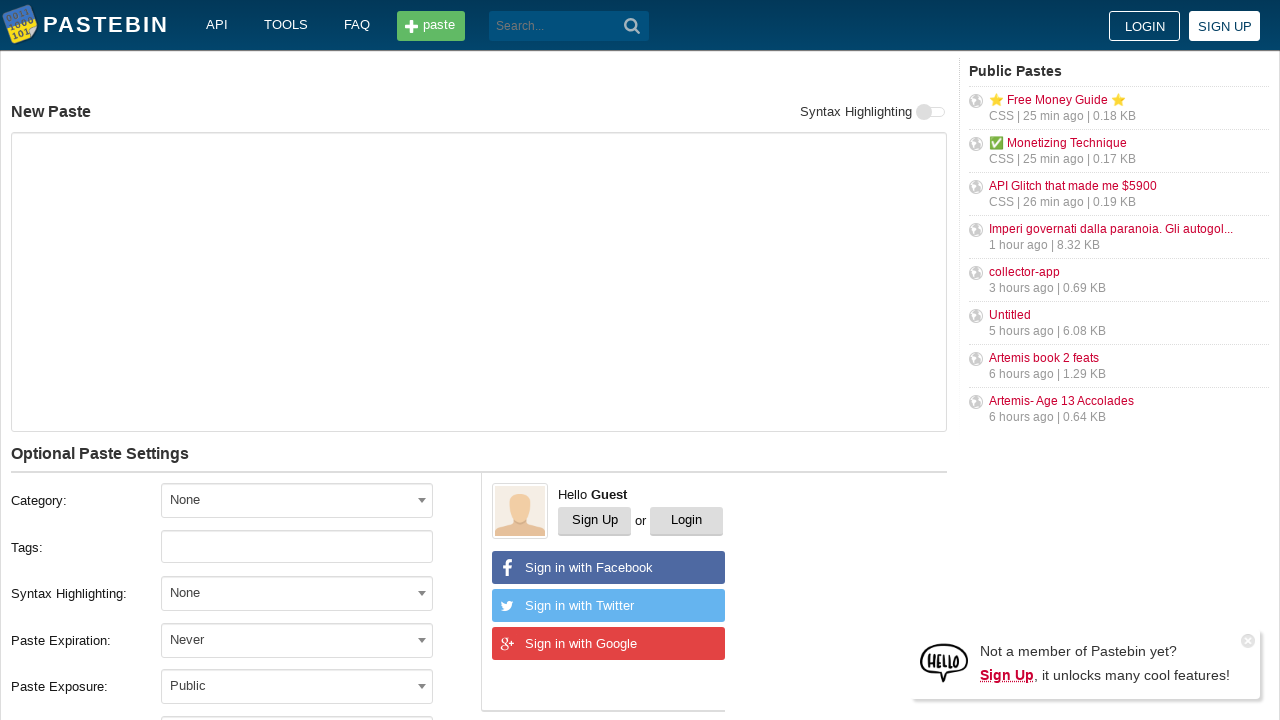

Filled code text area with Python code on #postform-text
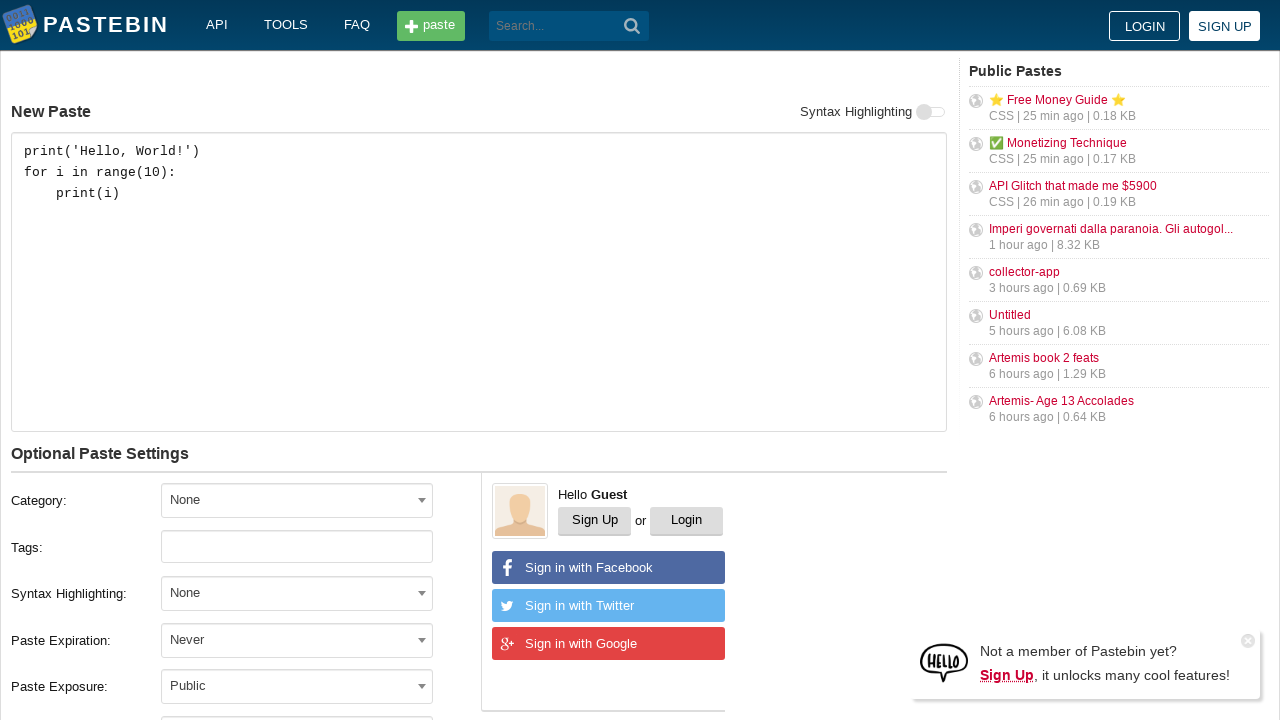

Clicked expiration time dropdown at (297, 640) on #select2-postform-expiration-container
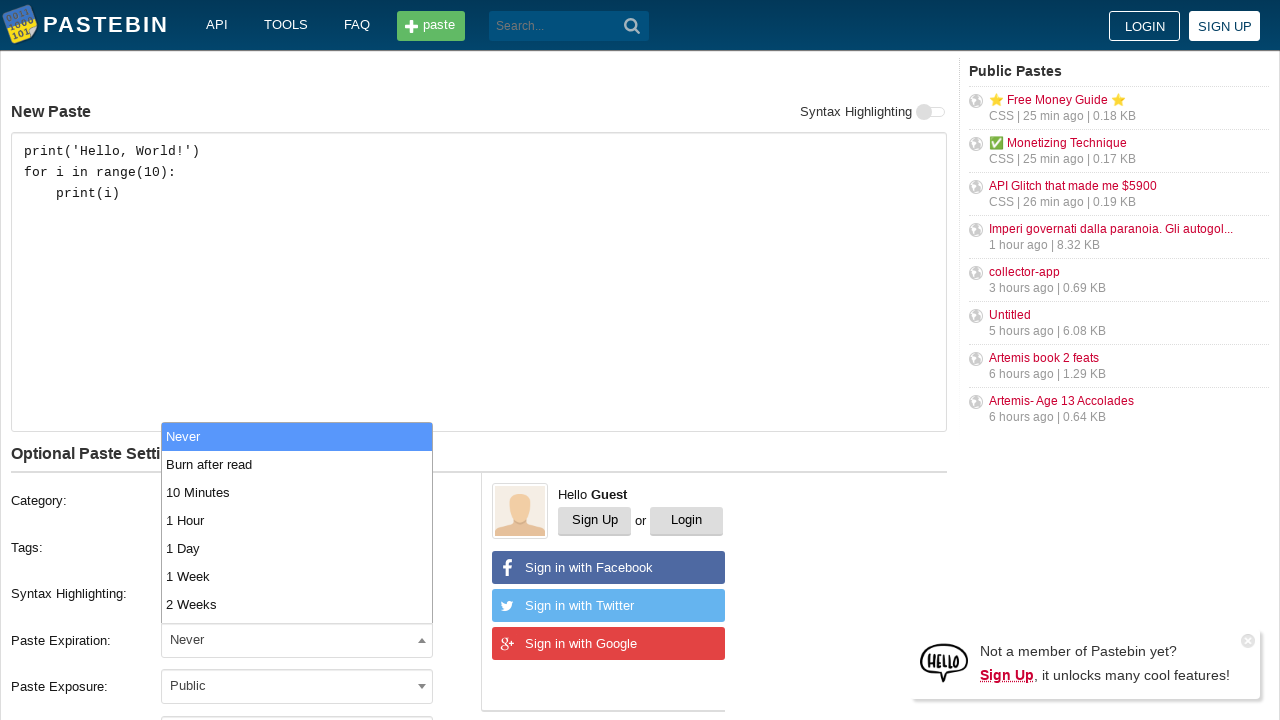

Selected 10 minutes expiration time at (297, 492) on li[id*='10M']
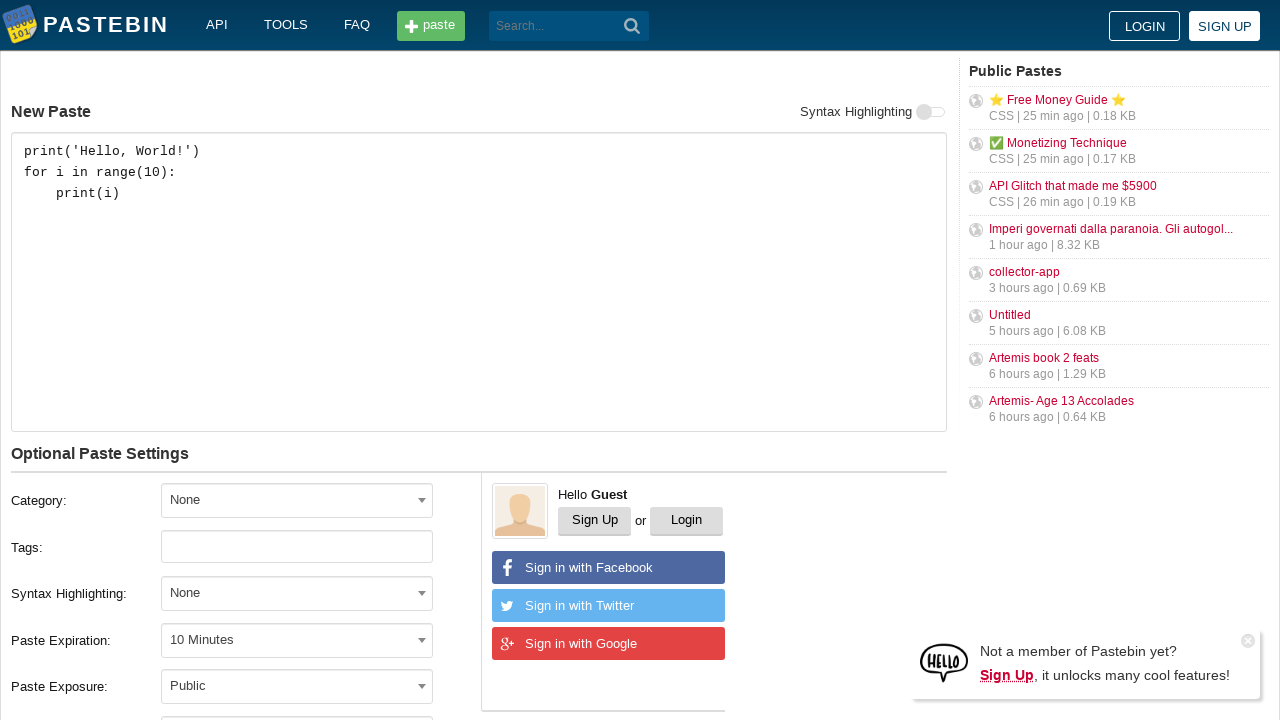

Filled paste name field with 'Test Paste Example' on #postform-name
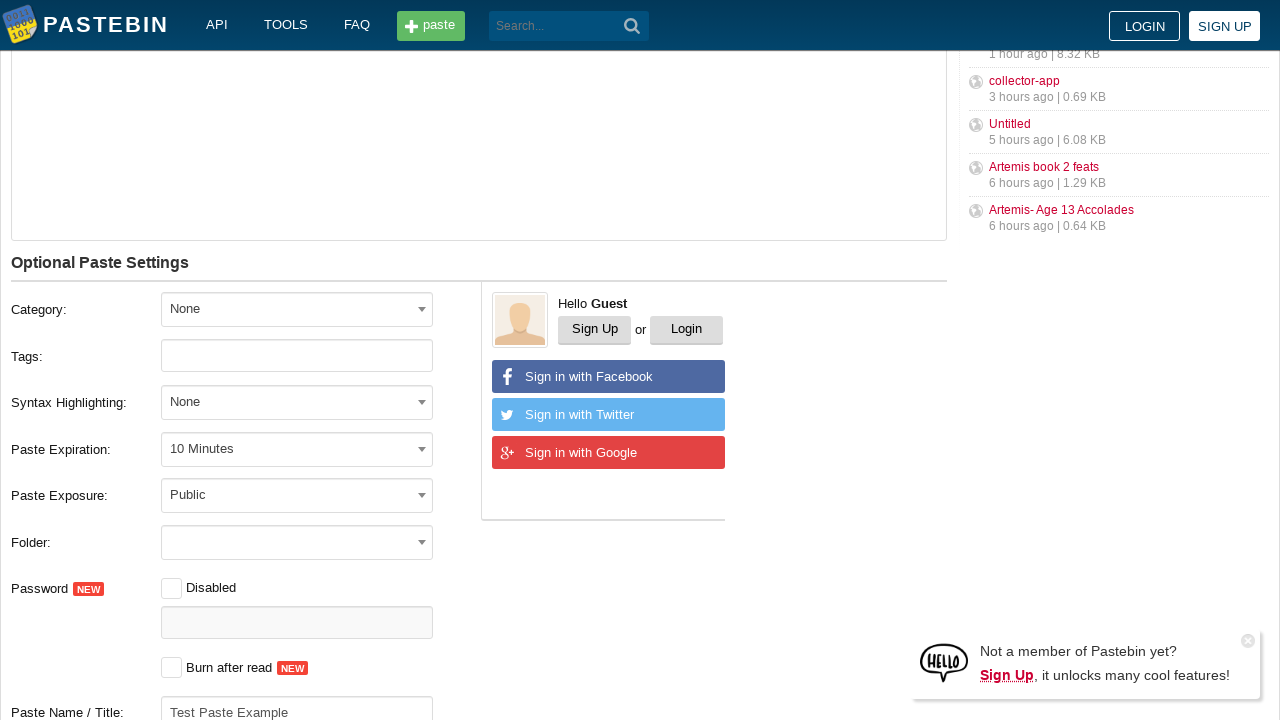

Clicked syntax highlighting dropdown at (297, 402) on #select2-postform-format-container
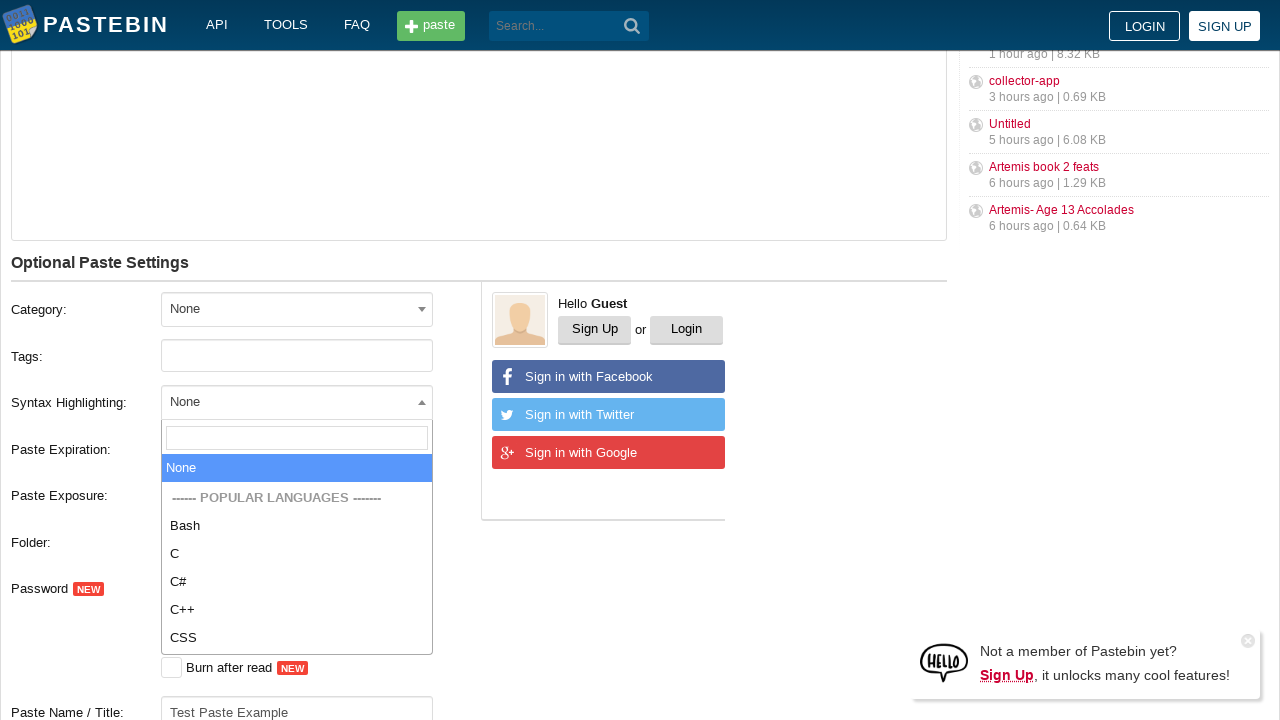

Selected Python syntax highlighting at (297, 554) on xpath=//li[text() = 'Python']
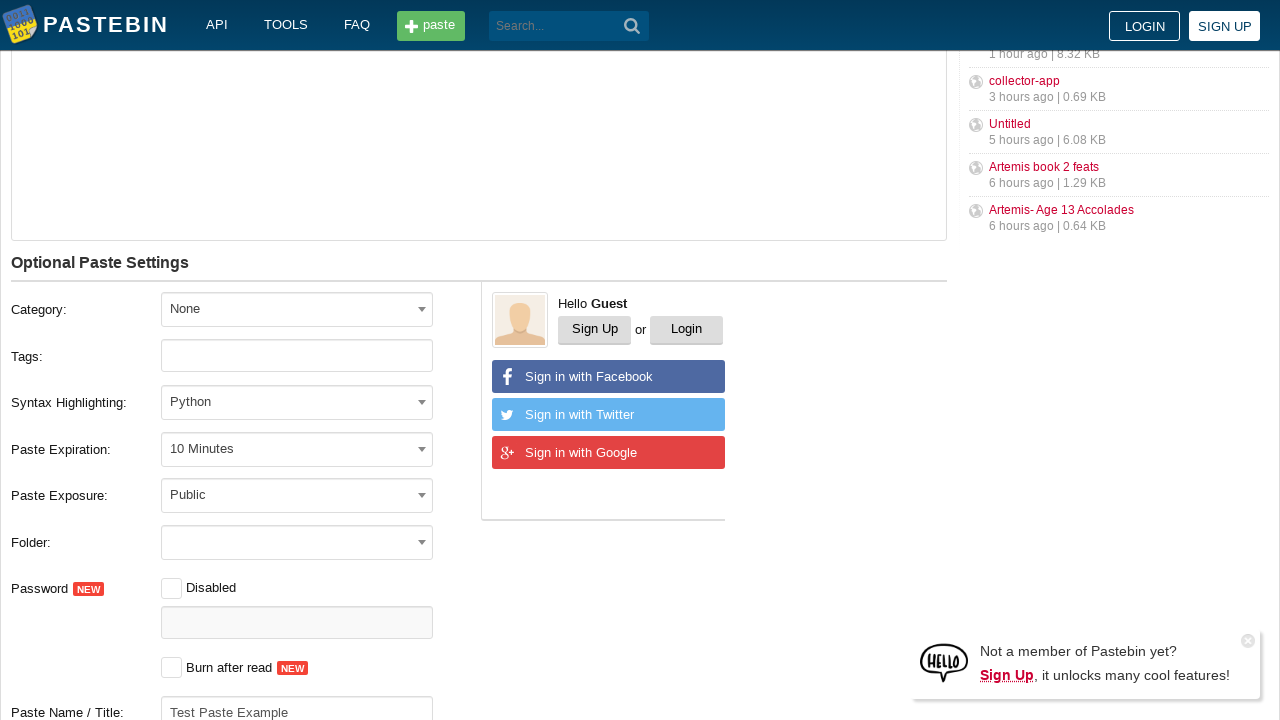

Clicked 'Create New Paste' button to submit the form at (240, 400) on button:has-text('Create New Paste')
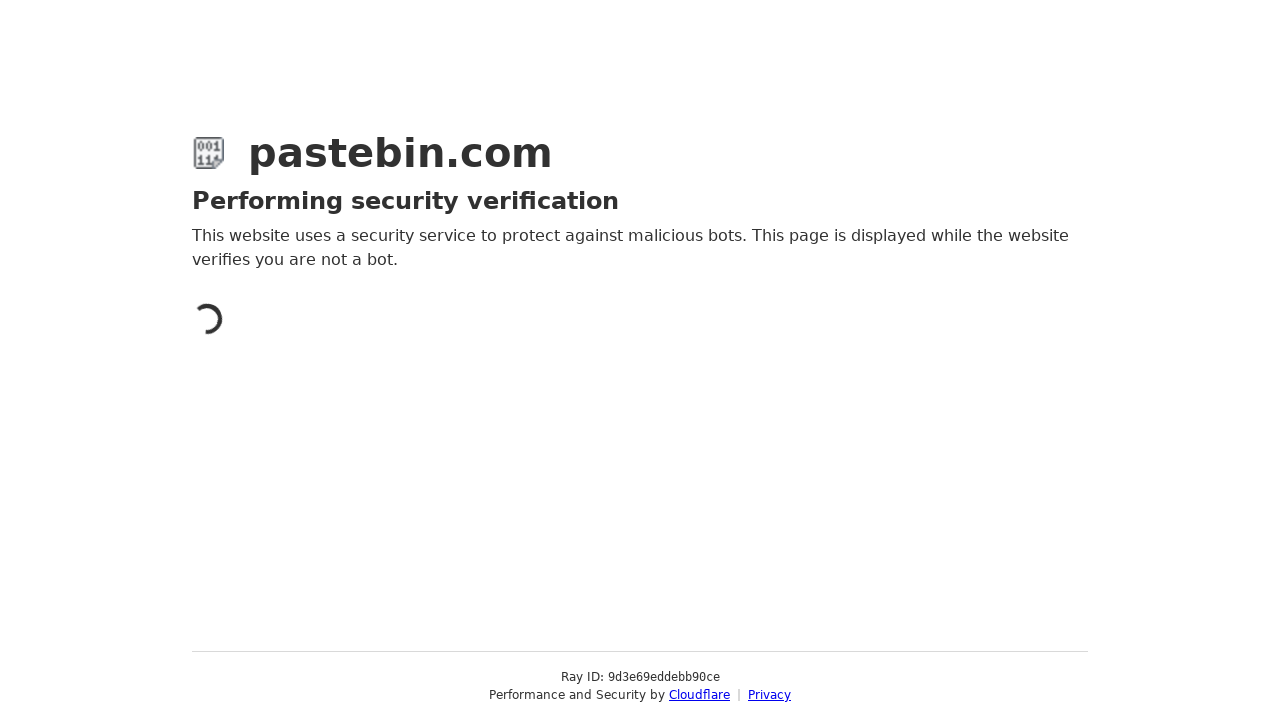

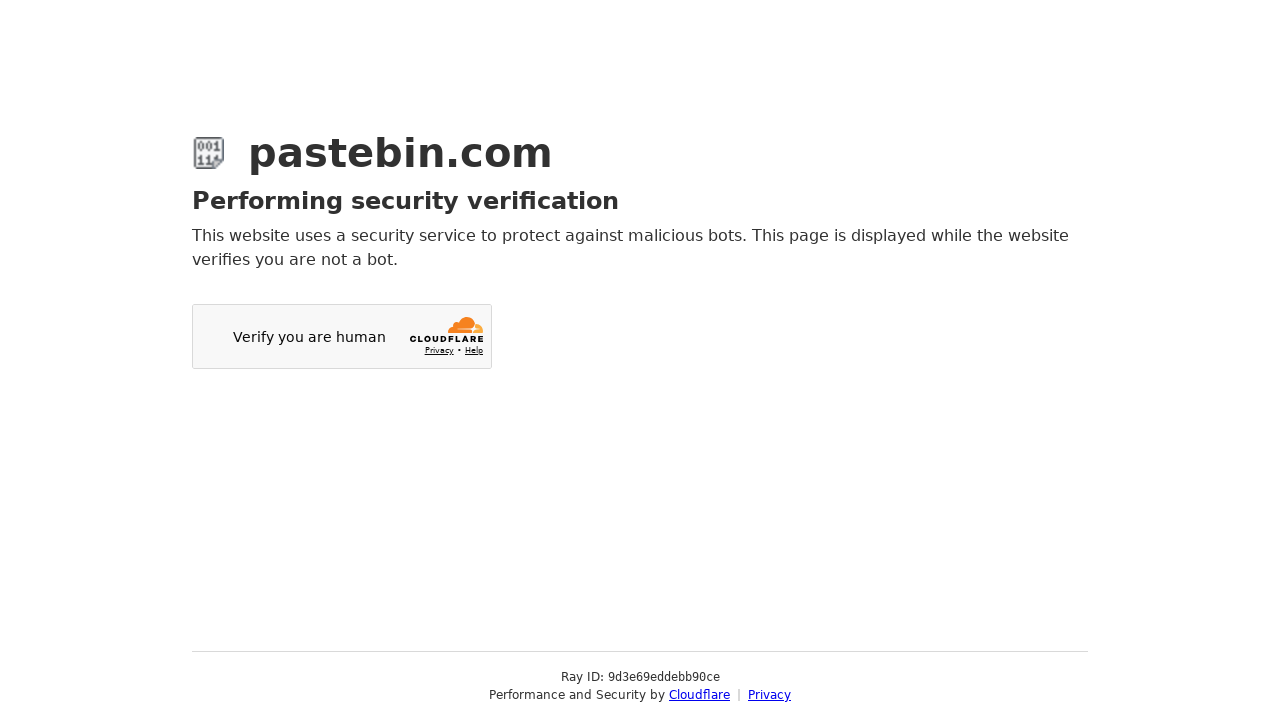